Clicks 'Home' navigation link to return to the homepage

Starting URL: https://www.recodesolutions.com

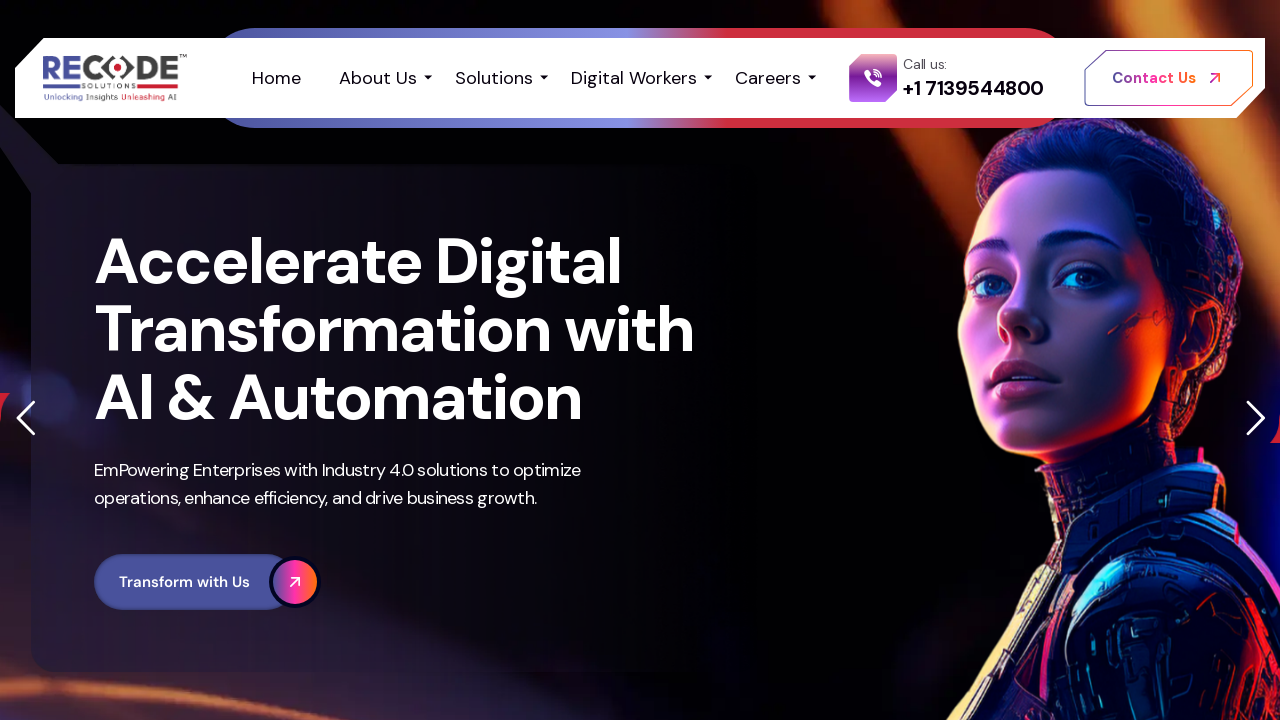

Clicked 'Home' navigation link at (277, 78) on (//span[normalize-space(text())='Home'])[1]
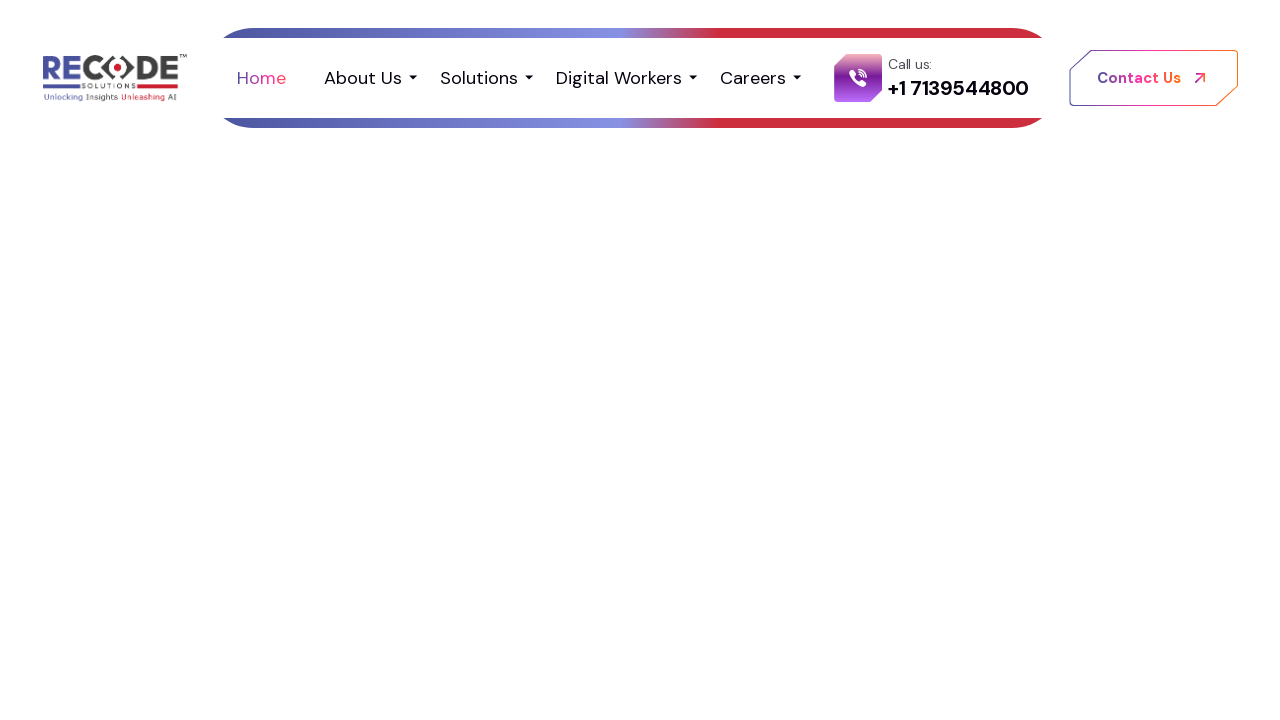

Waited for page to load - domcontentloaded state reached
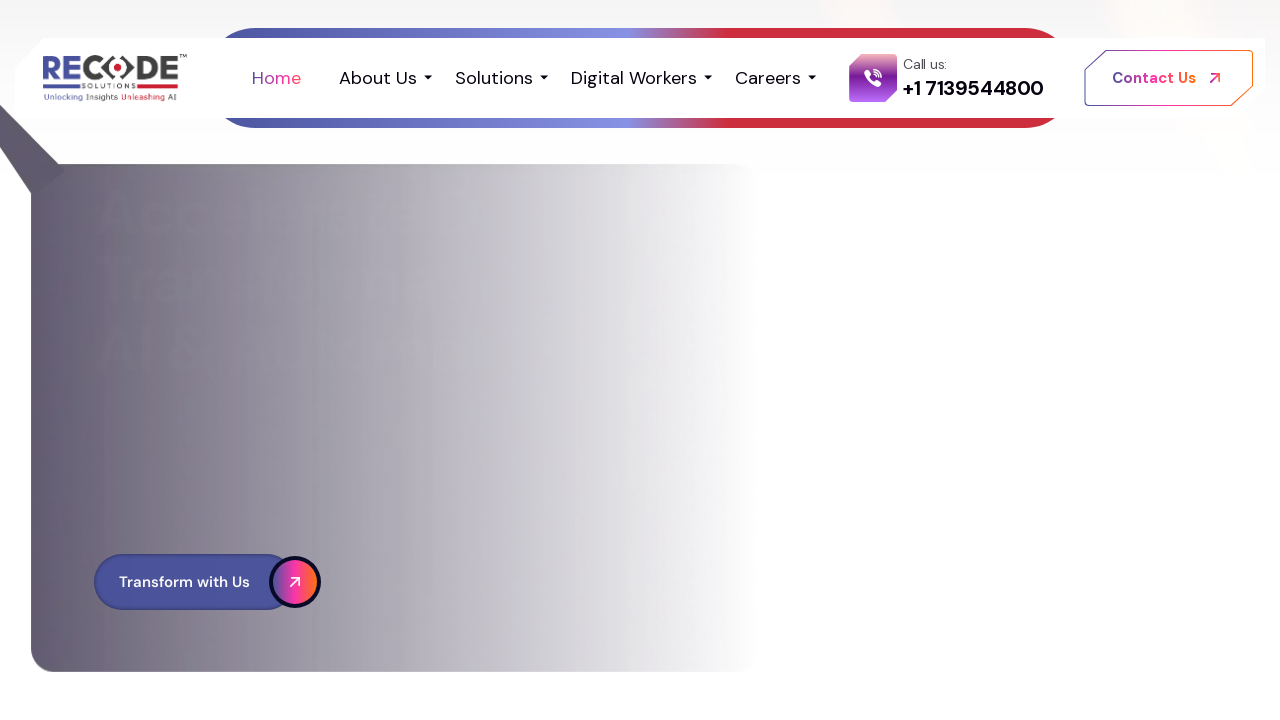

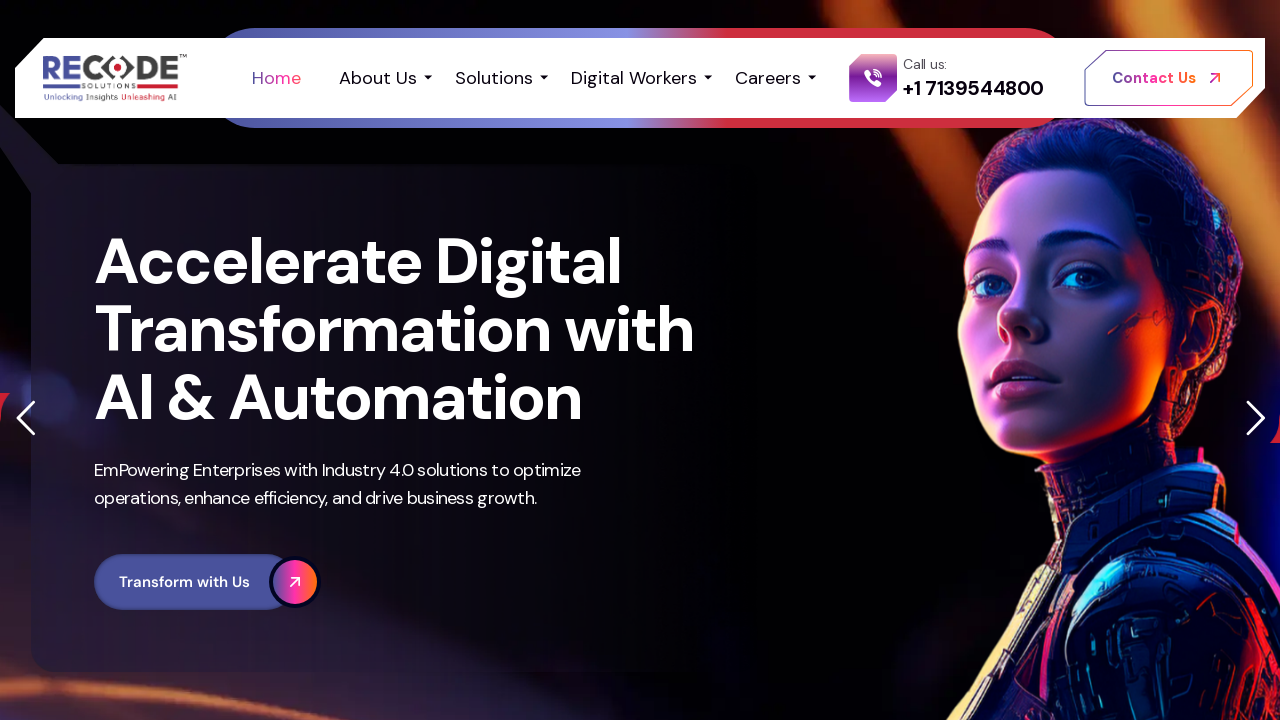